Tests dropdown list functionality by selecting different options from the dropdown menu.

Starting URL: http://the-internet.herokuapp.com/dropdown

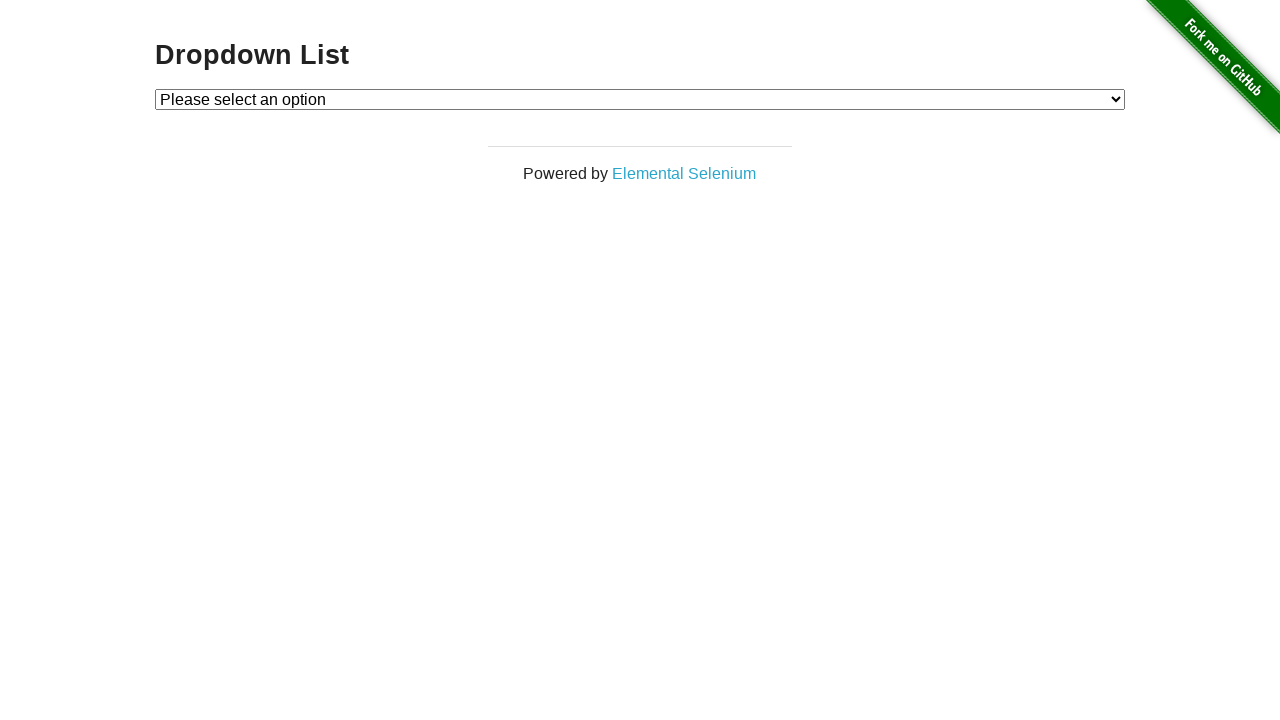

Selected Option 1 from dropdown menu on #dropdown
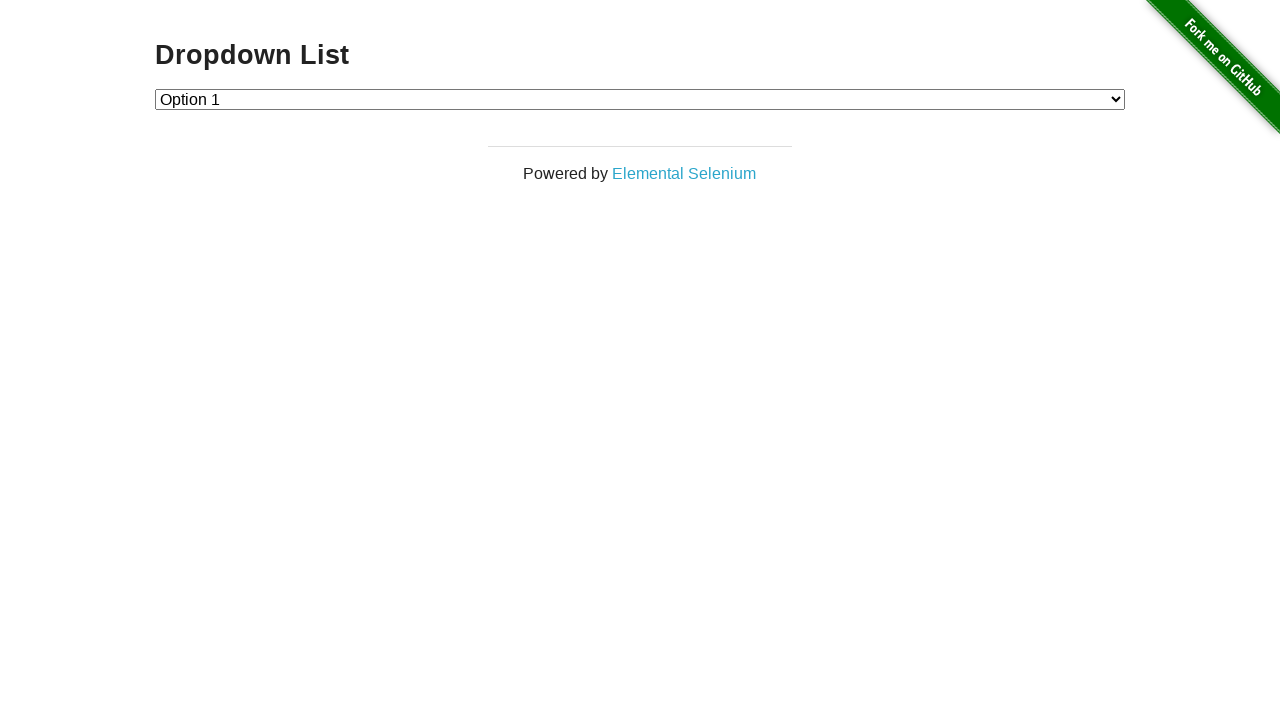

Selected Option 2 from dropdown menu on #dropdown
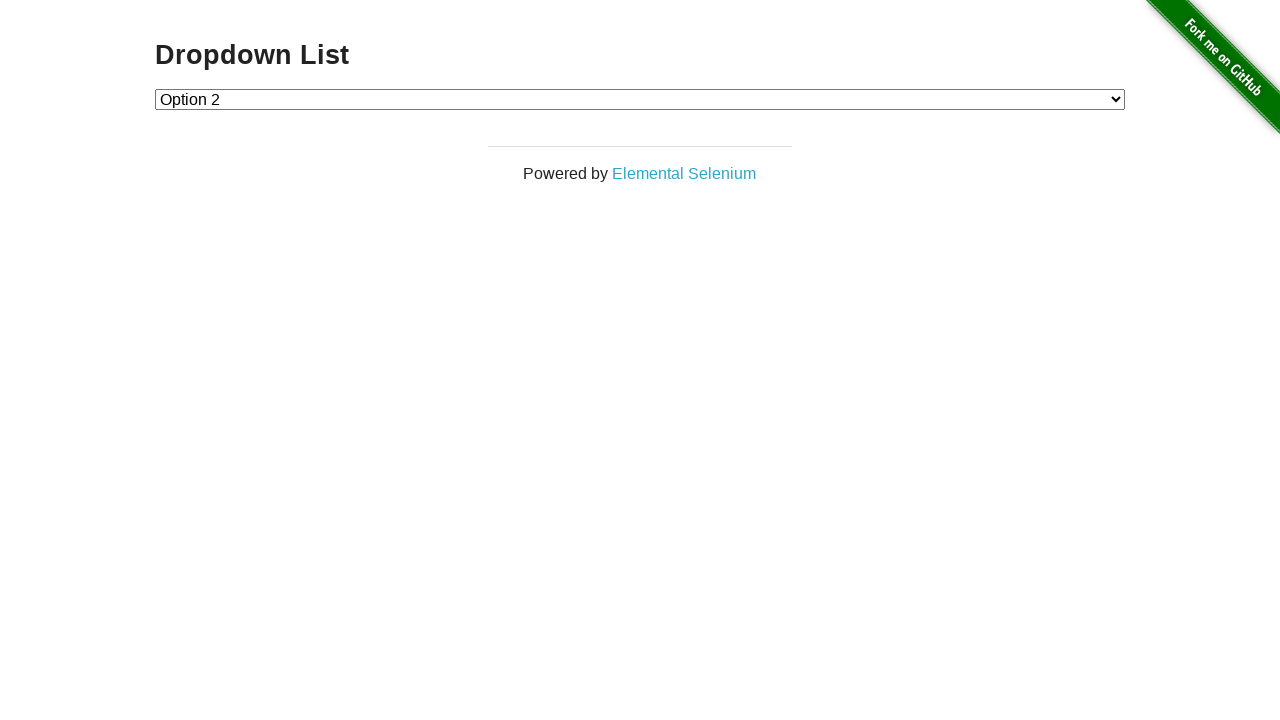

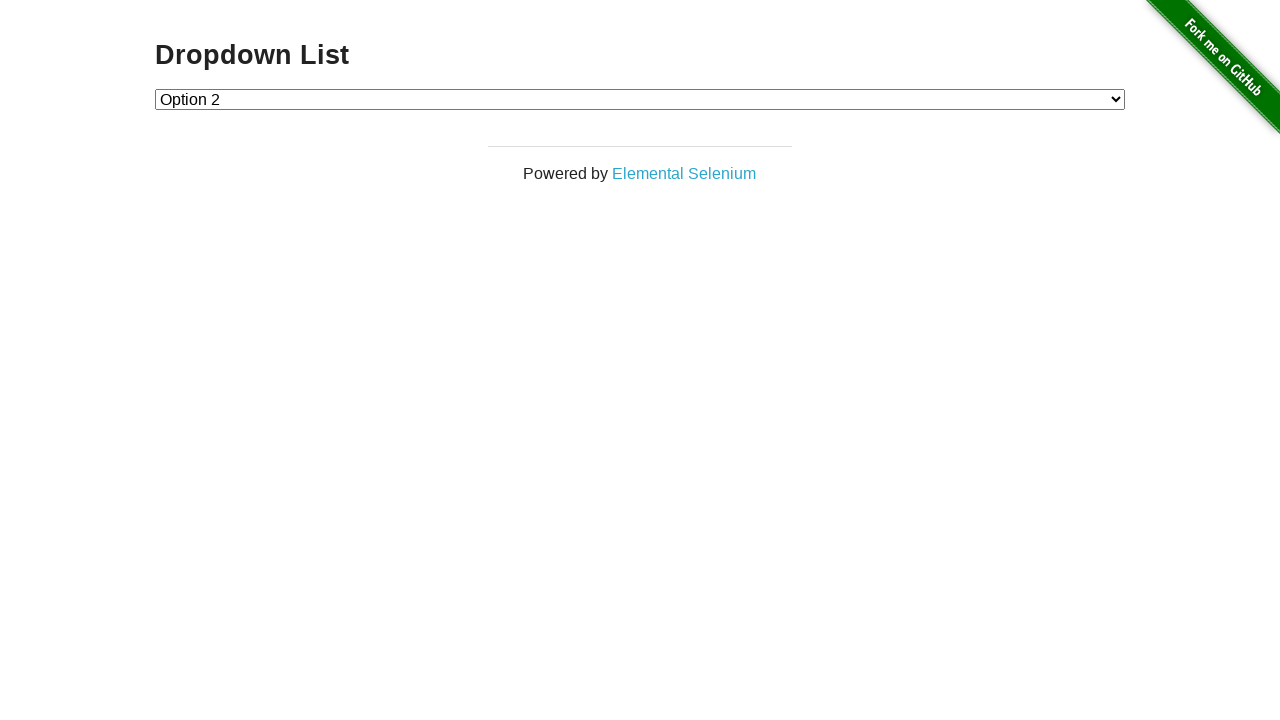